Tests registration form validation by submitting a password consisting only of spaces and verifies the appropriate error message is displayed

Starting URL: https://anatoly-karpovich.github.io/demo-login-form/

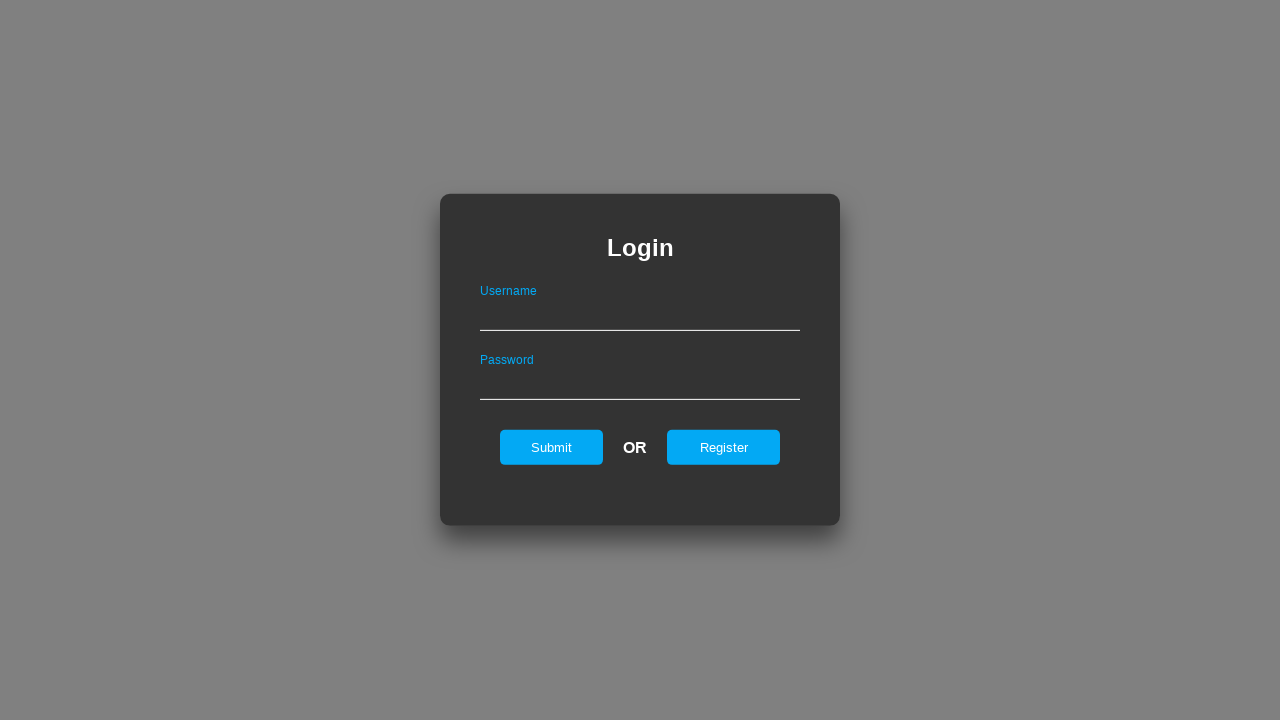

Clicked register link to show registration form at (724, 447) on #registerOnLogin
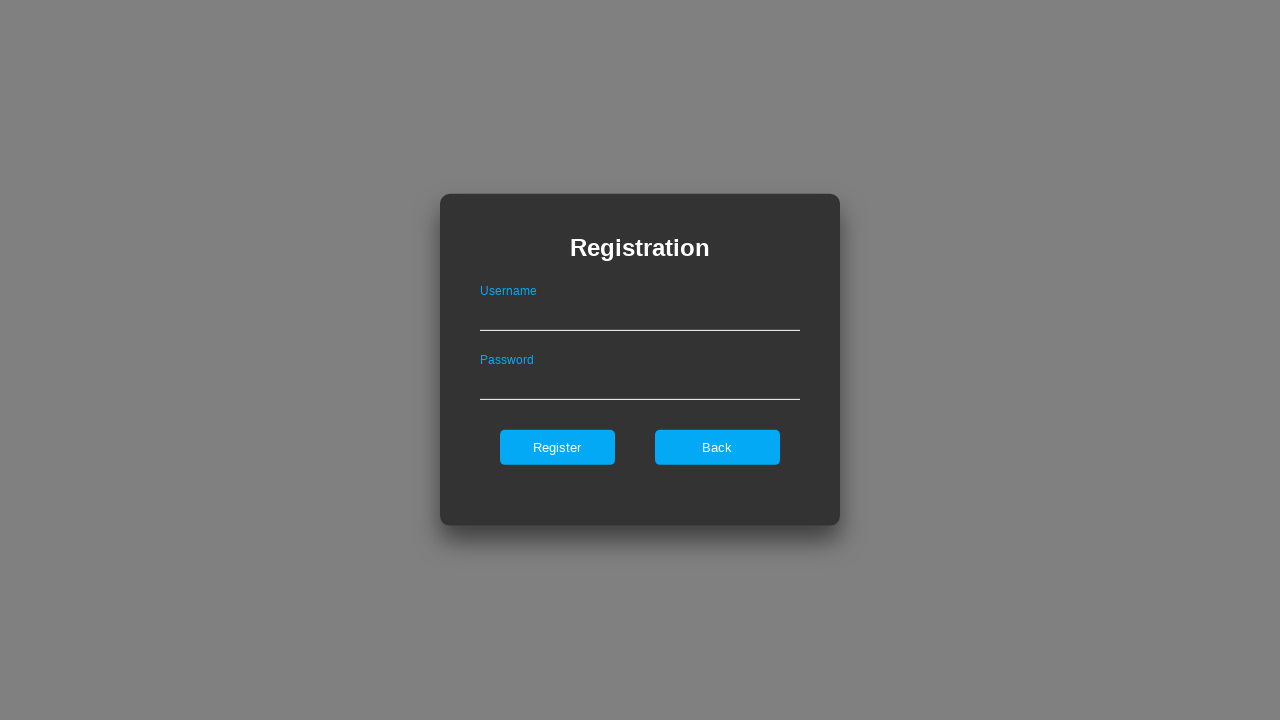

Filled username field with 'TestUser1!' on .registerForm >> #userNameOnRegister
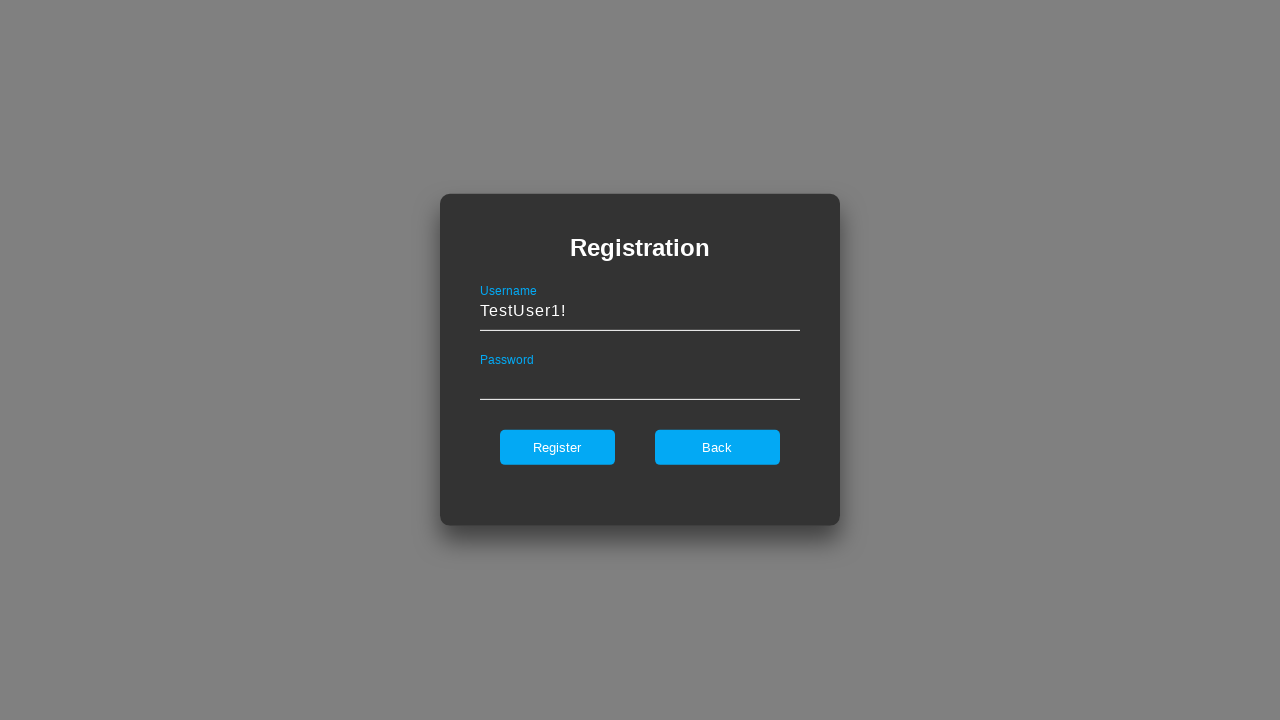

Filled password field with only spaces on .registerForm >> #passwordOnRegister
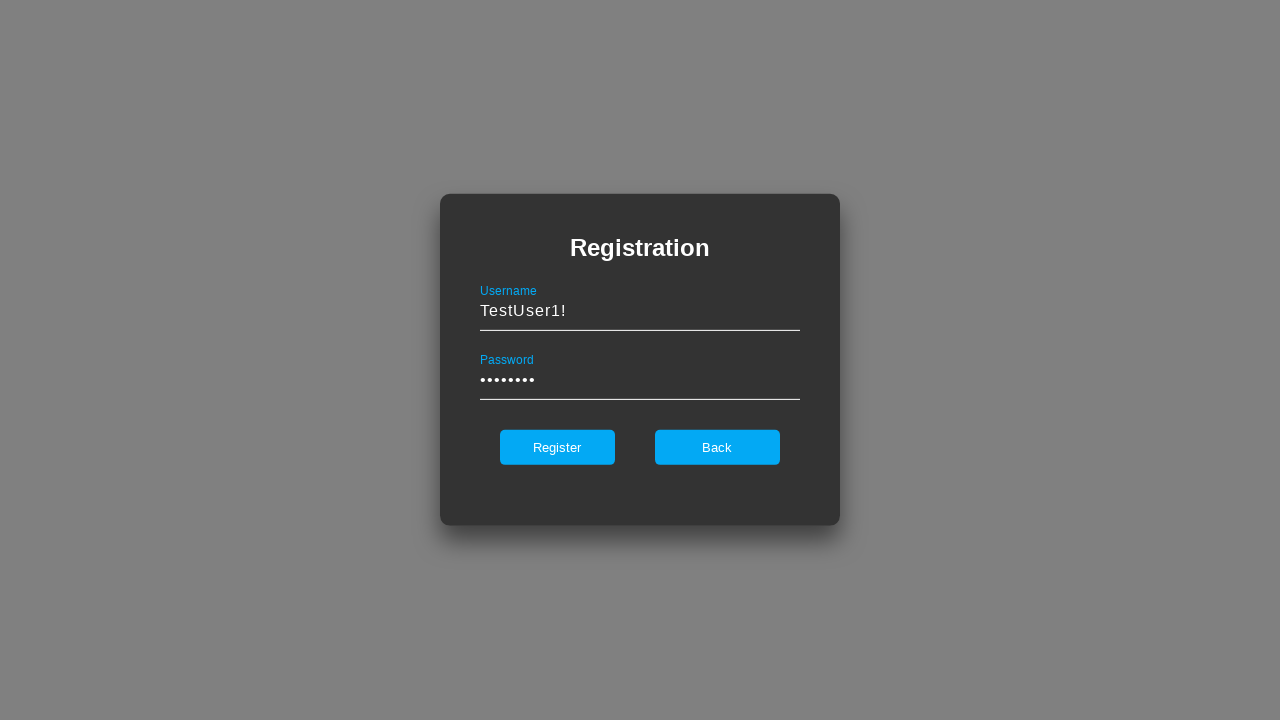

Clicked submit button to register at (557, 447) on .registerForm >> #register
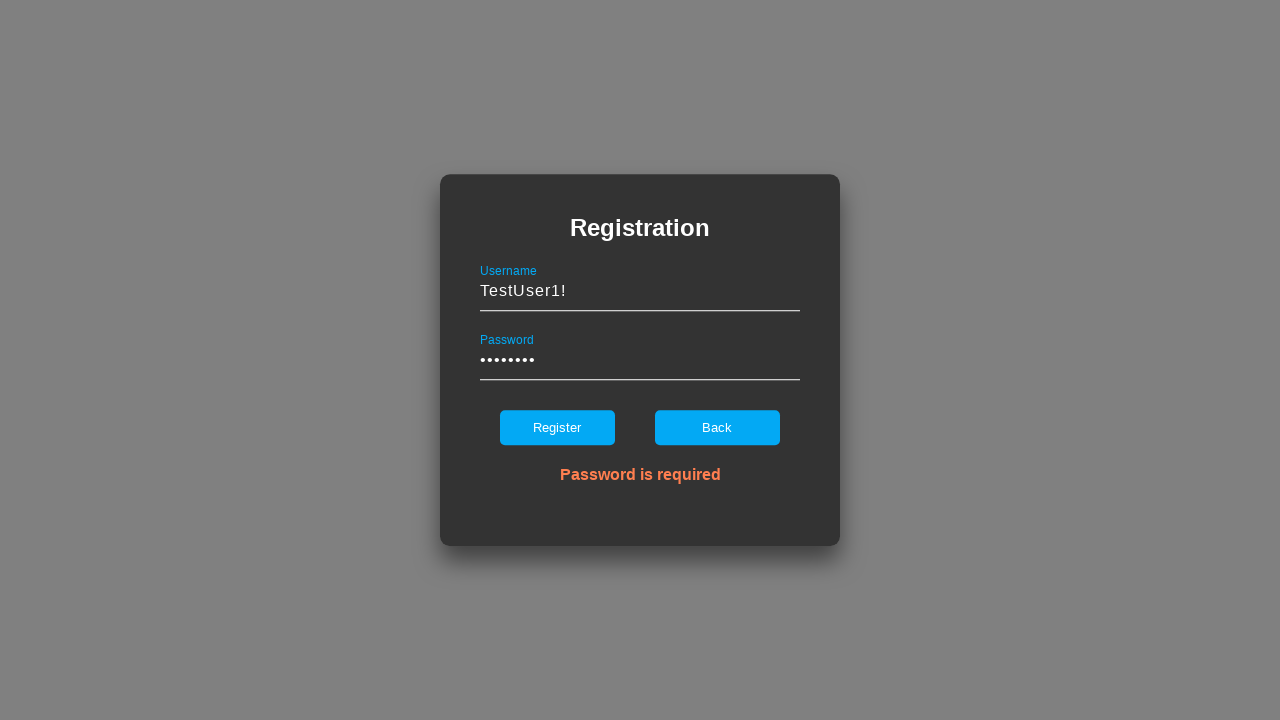

Verified error message 'Password is required' is displayed
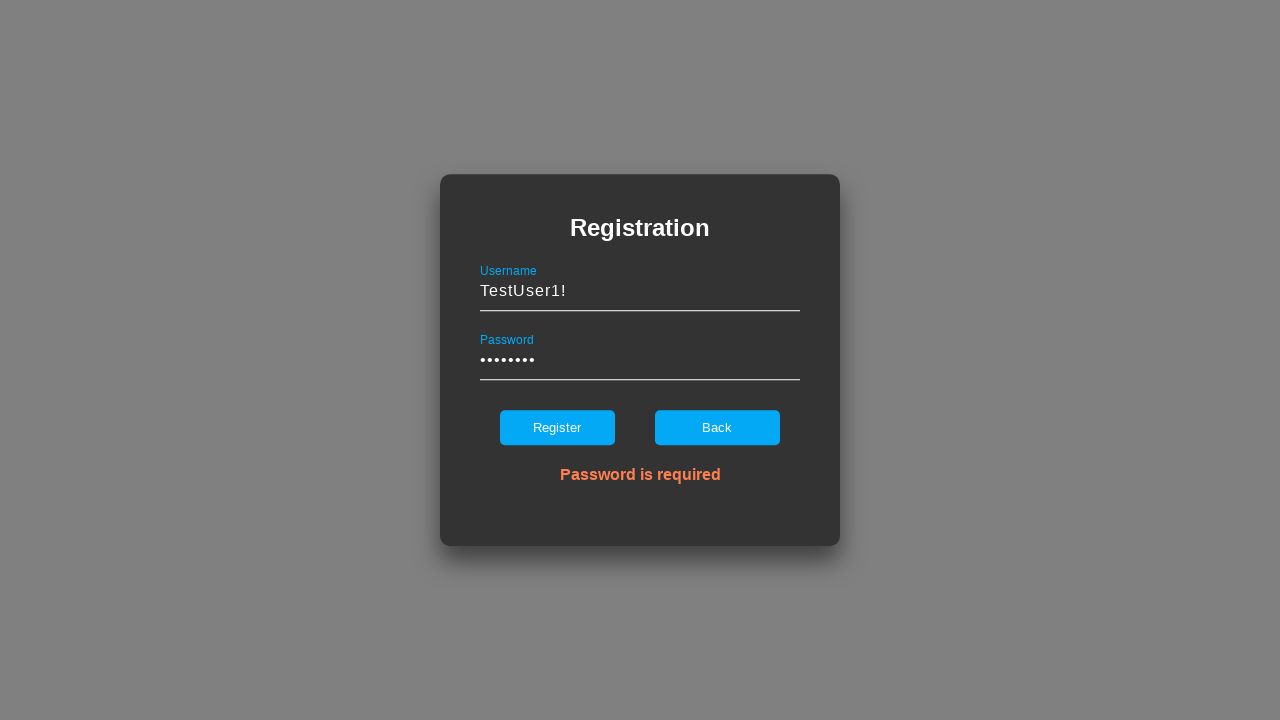

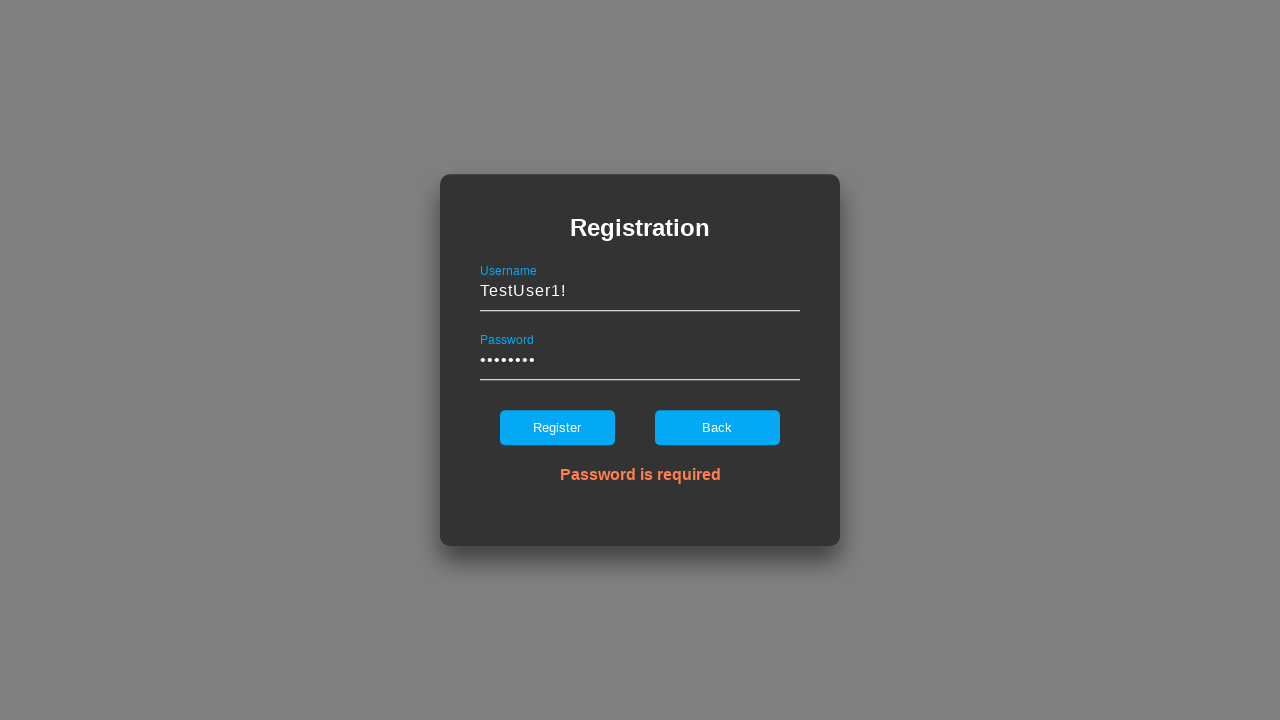